Navigates to the Makers website and verifies the page loads by checking the title

Starting URL: https://makers.tech

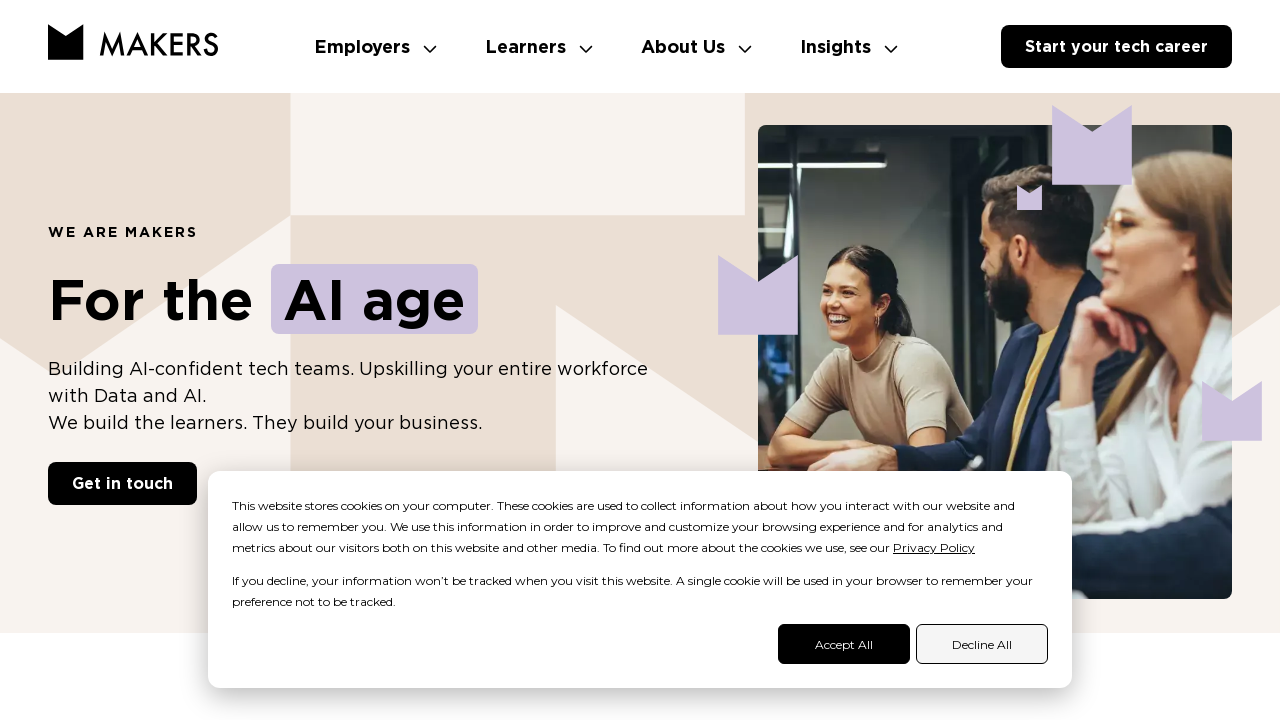

Navigated to Makers website at https://makers.tech
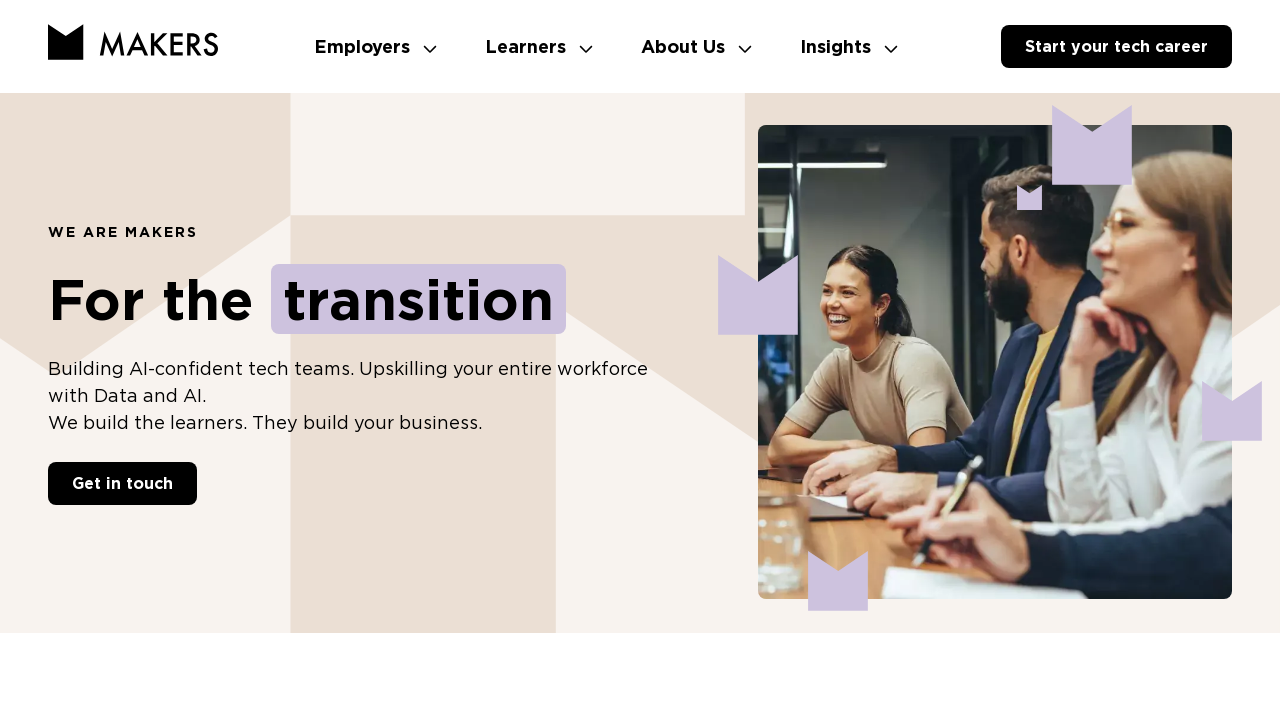

Page reached domcontentloaded state
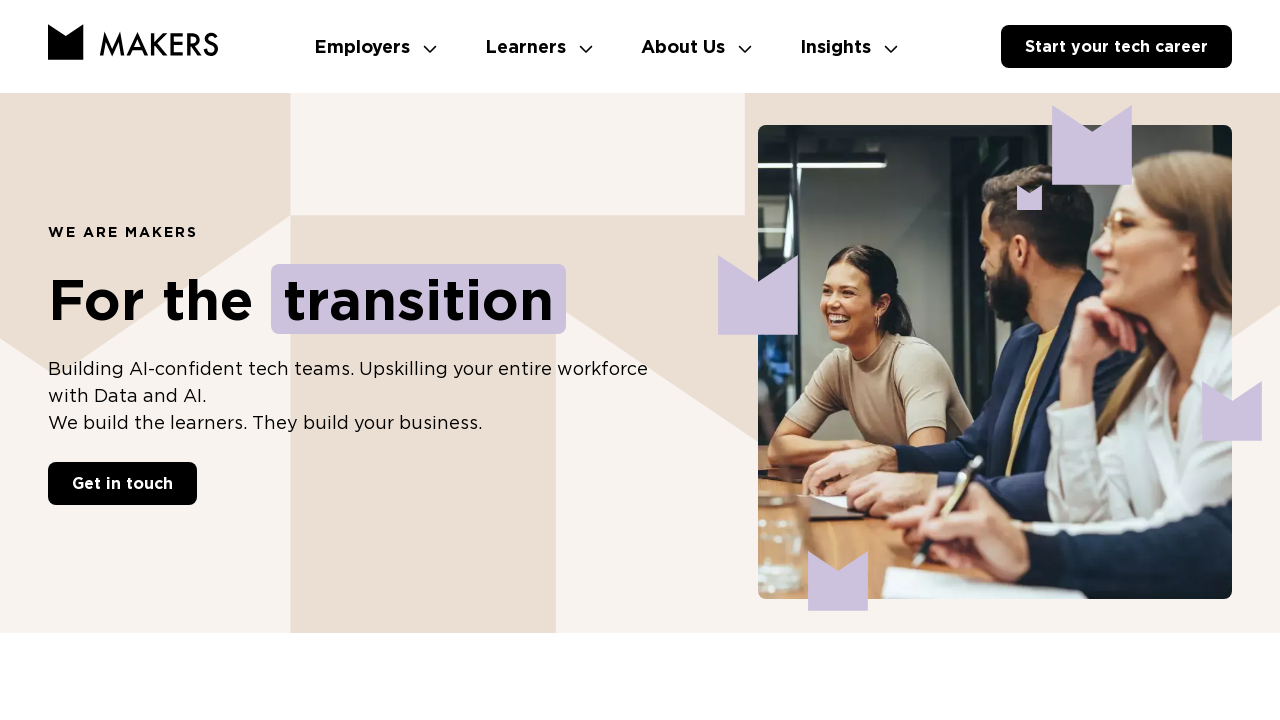

Retrieved page title: We are Makers. Building the future.
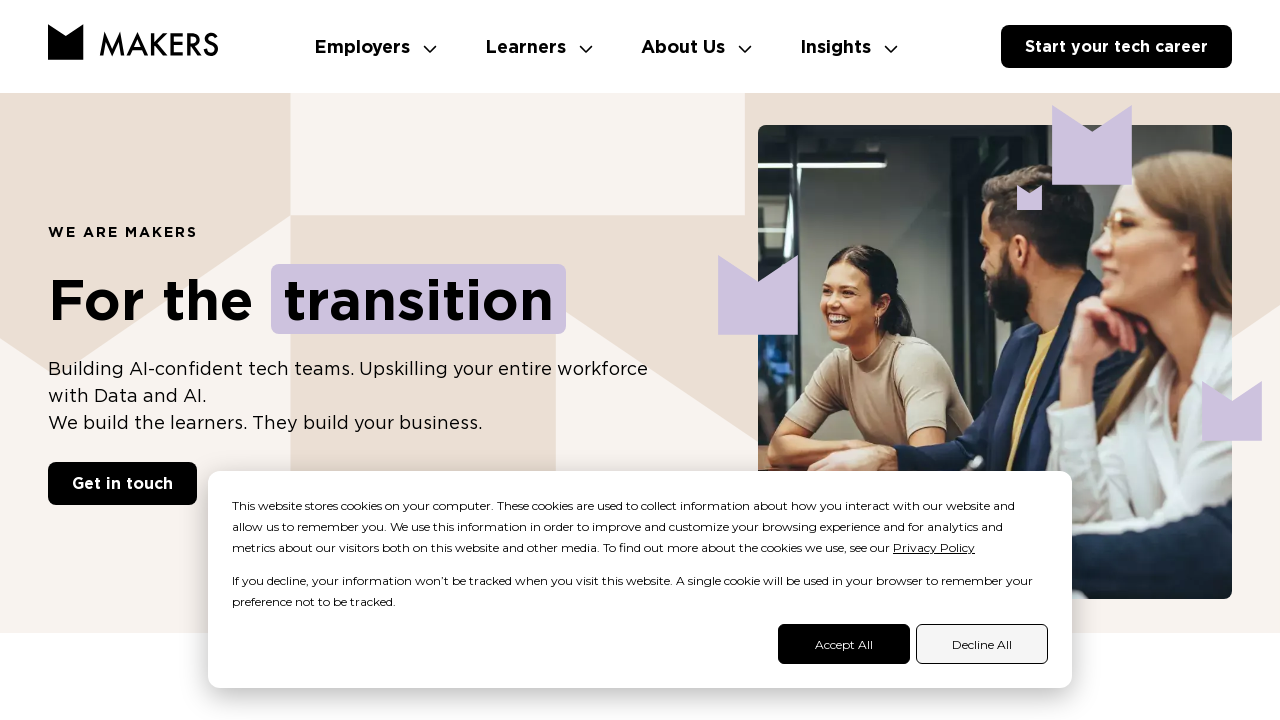

Printed page title to console
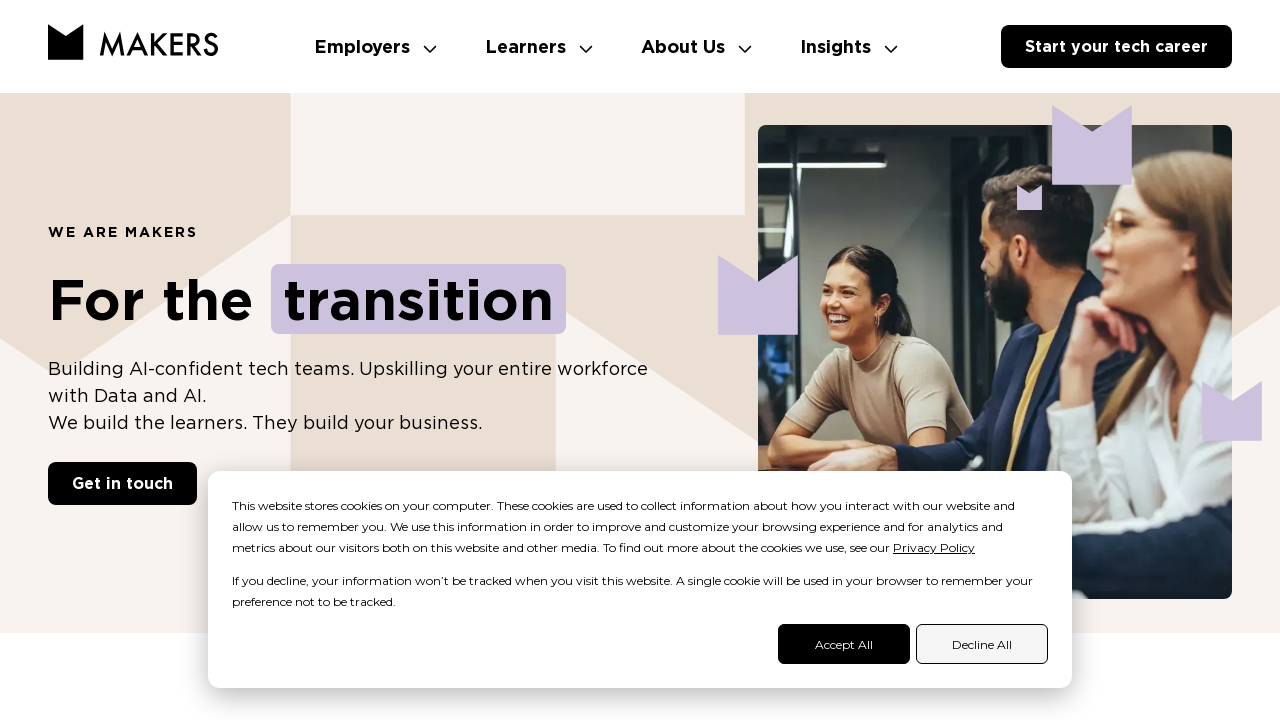

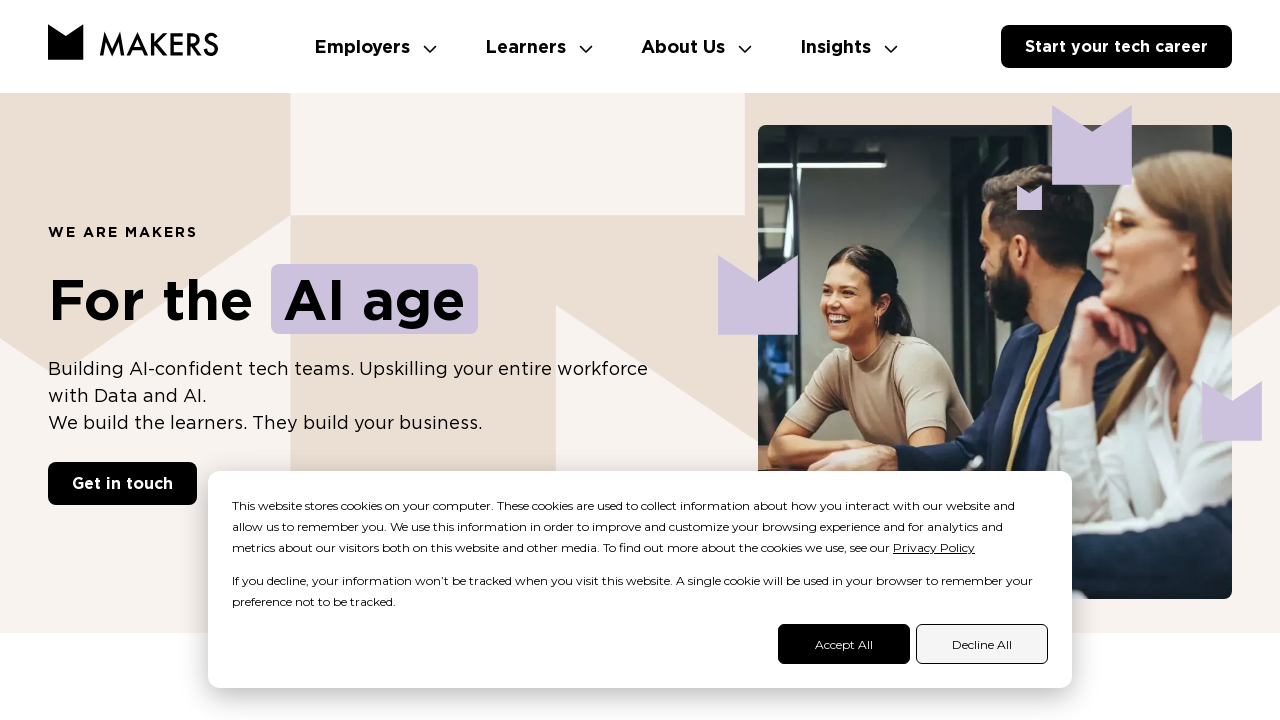